Navigates to a product details page on the MRI CTS-MRP portal and clicks the download excel button to verify the download functionality works.

Starting URL: https://mri.cts-mrp.eu/portal/details?productnumber=NL/H/5163/001

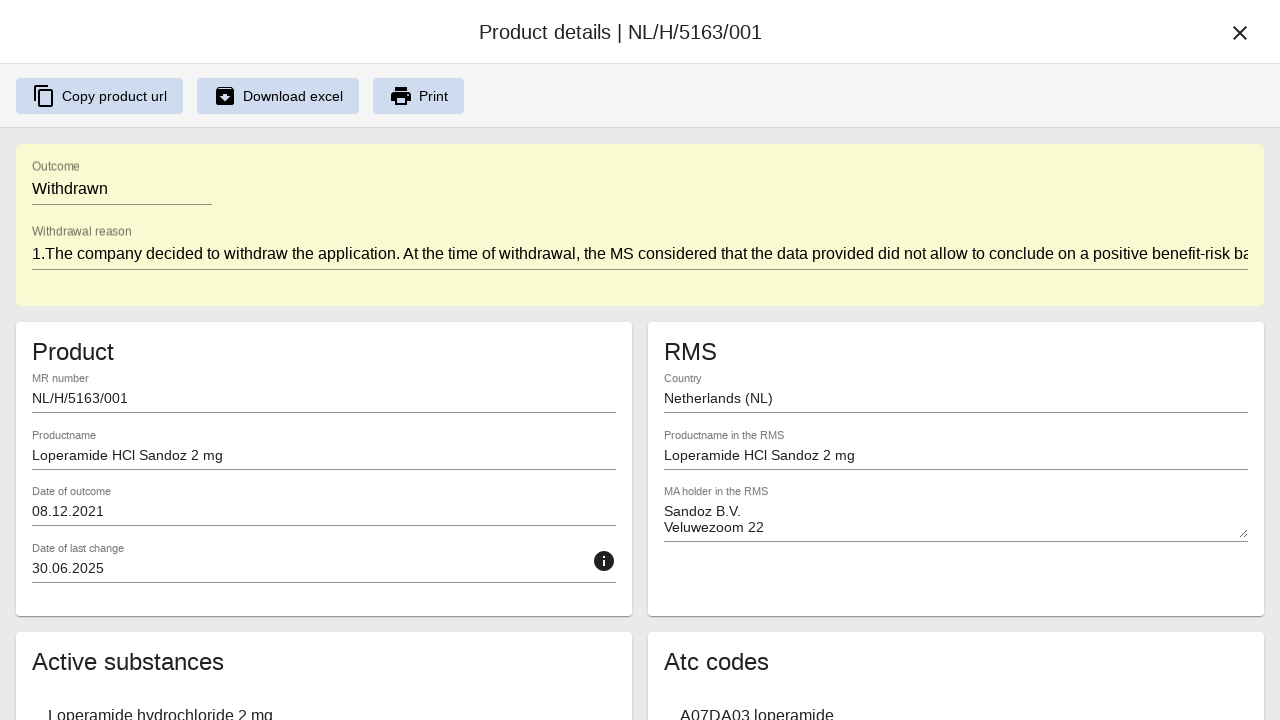

Clicked 'Download excel' button on product details page at (293, 96) on internal:text="Download excel"i
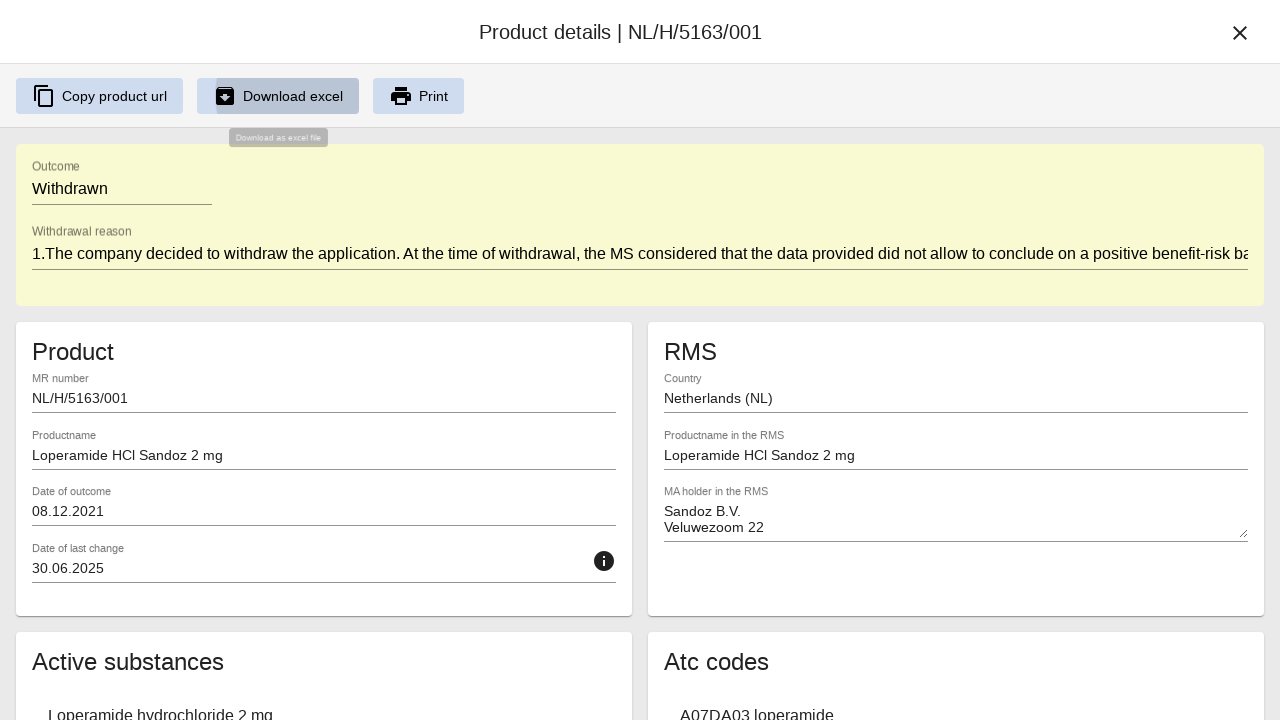

Excel file download completed successfully
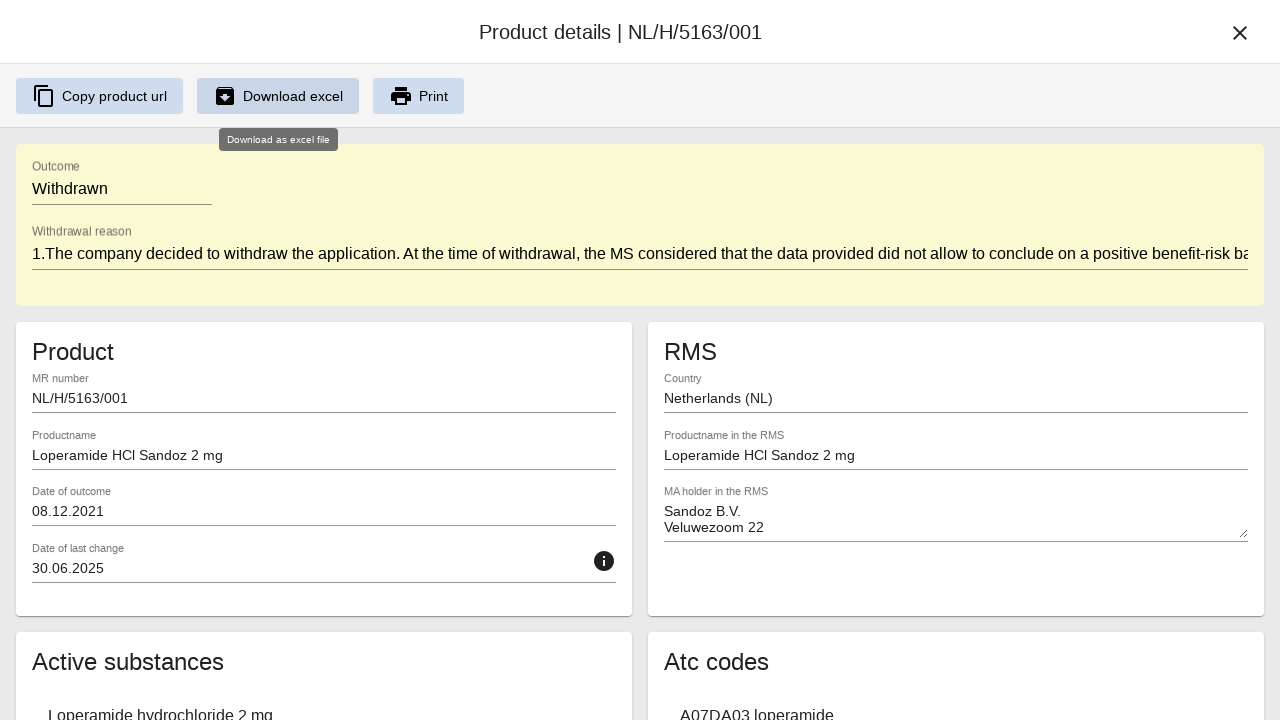

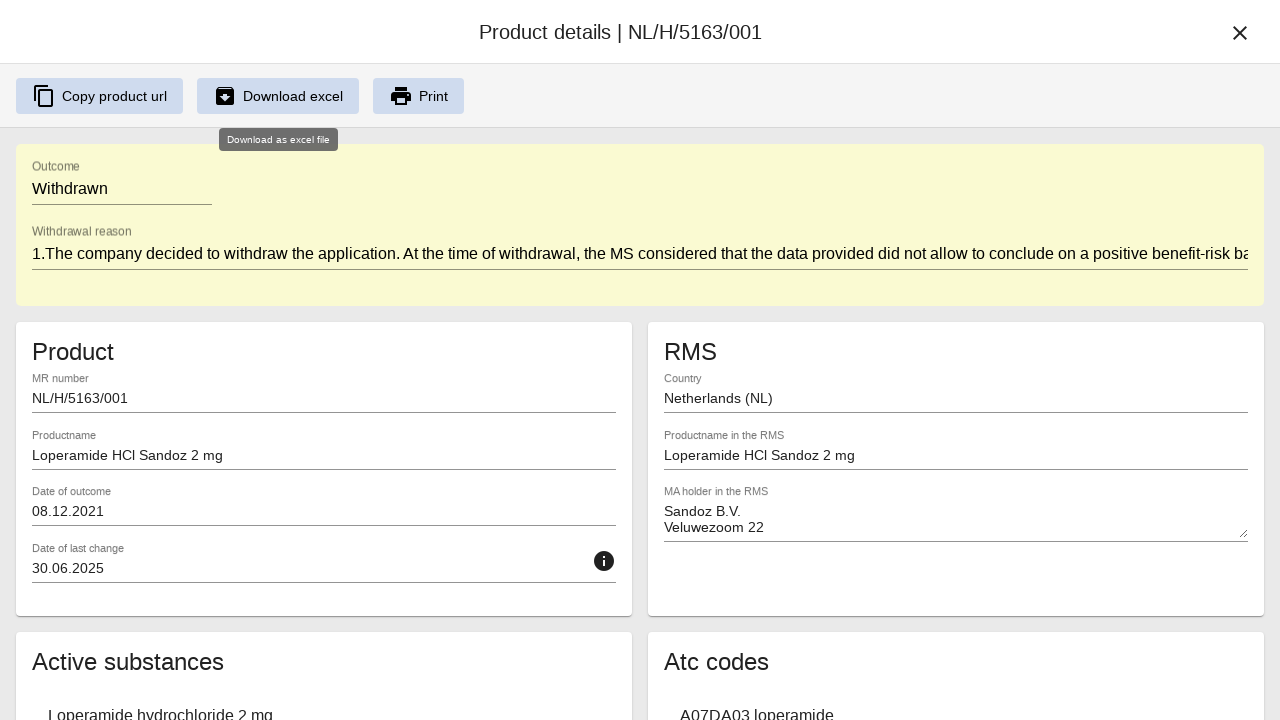